Tests static dropdown functionality by selecting options using three different methods: by index, by visible text, and by value on a practice website.

Starting URL: https://rahulshettyacademy.com/dropdownsPractise/

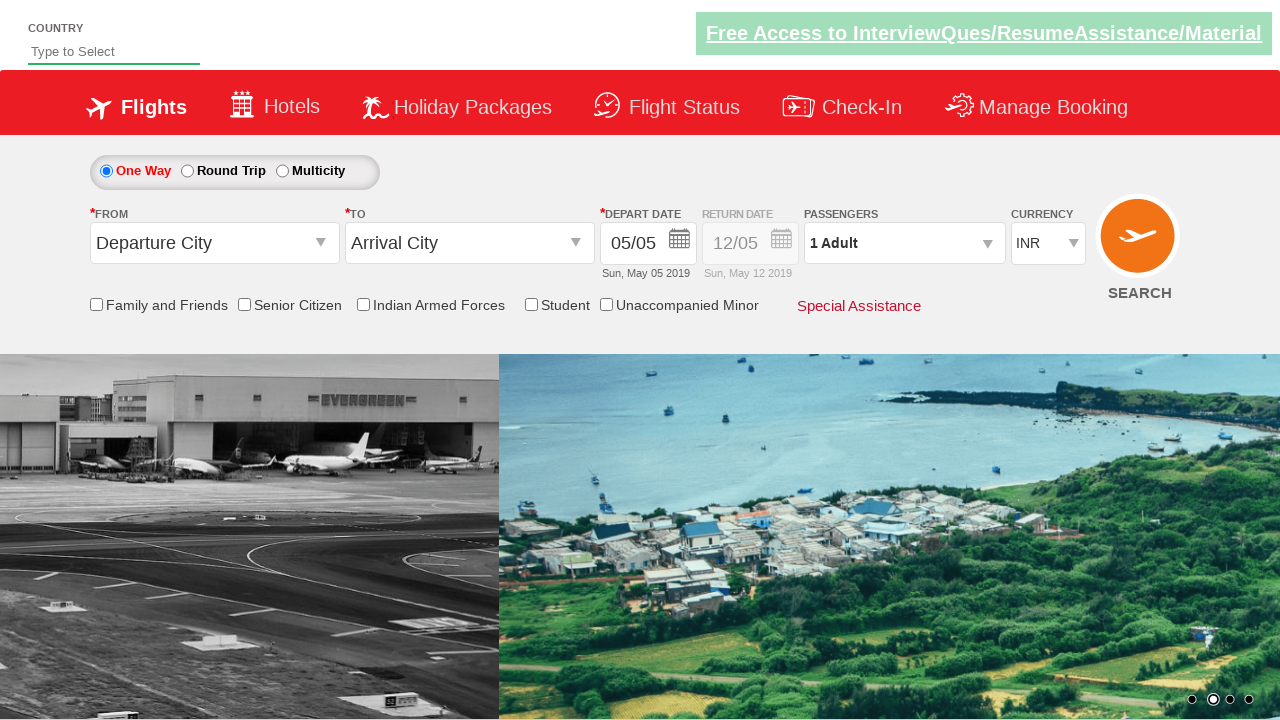

Currency dropdown selector became available
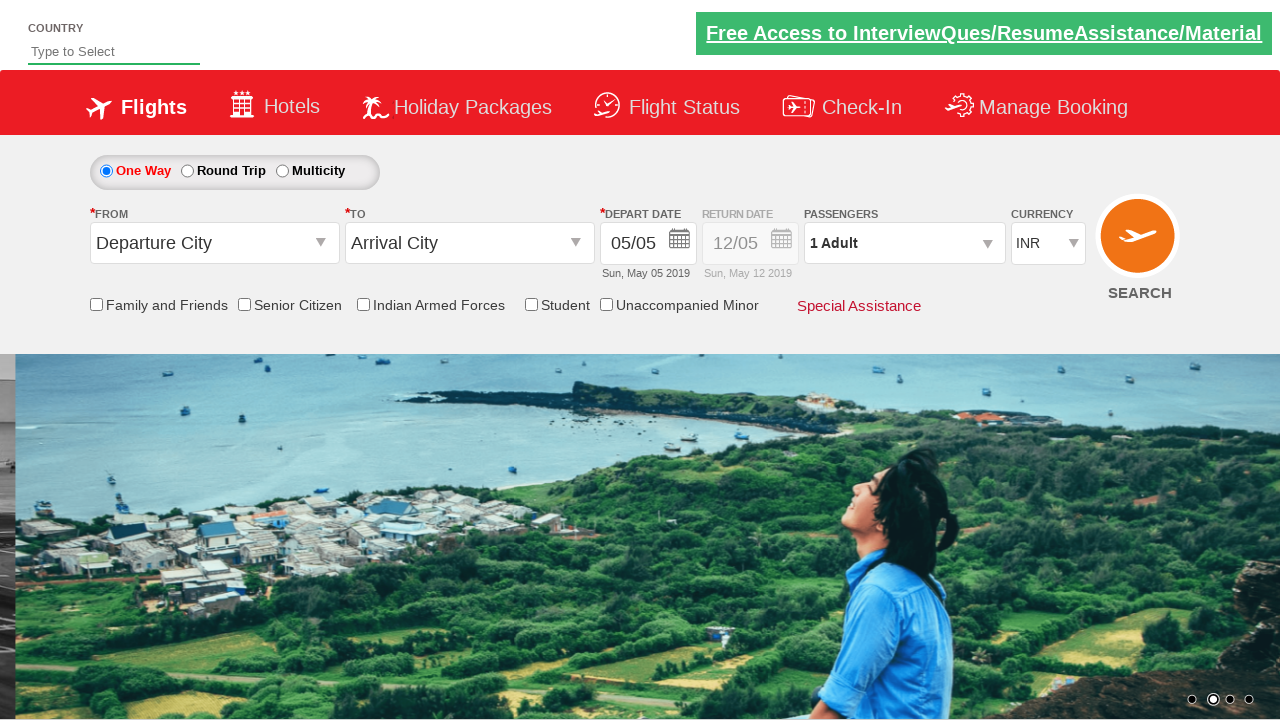

Selected dropdown option by index 2 (third option) on #ctl00_mainContent_DropDownListCurrency
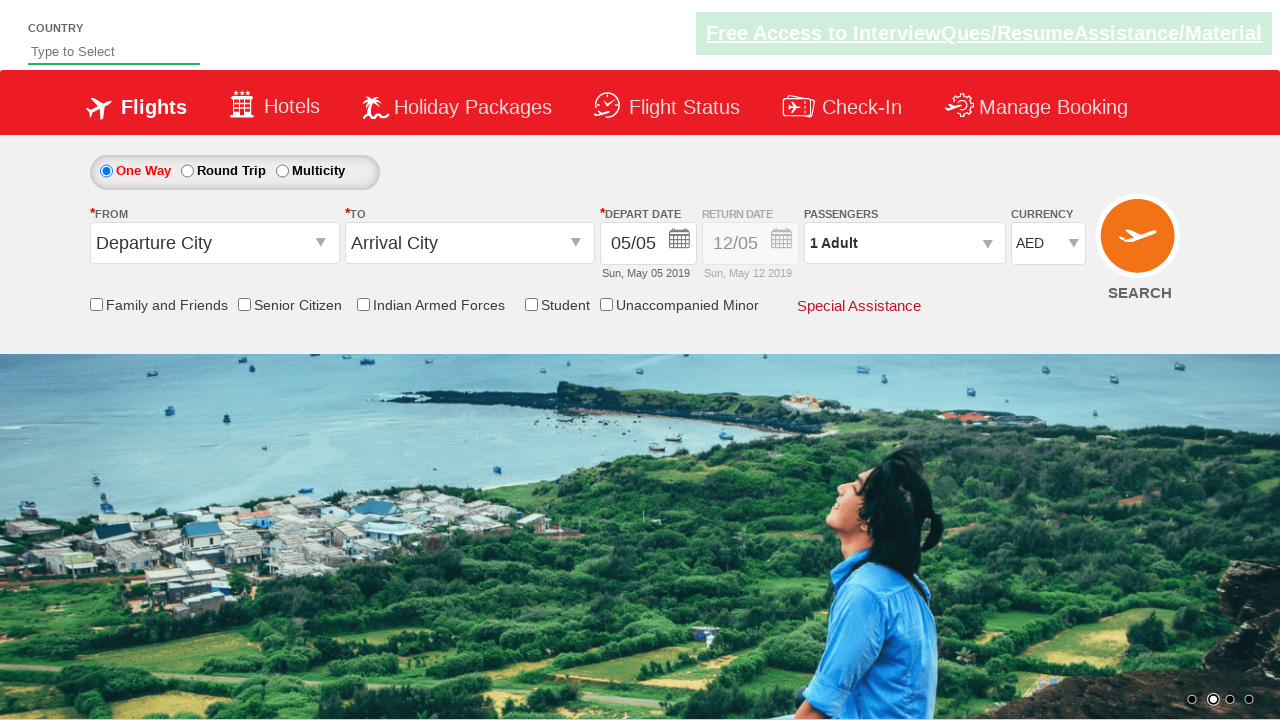

Selected dropdown option by visible text 'USD' on #ctl00_mainContent_DropDownListCurrency
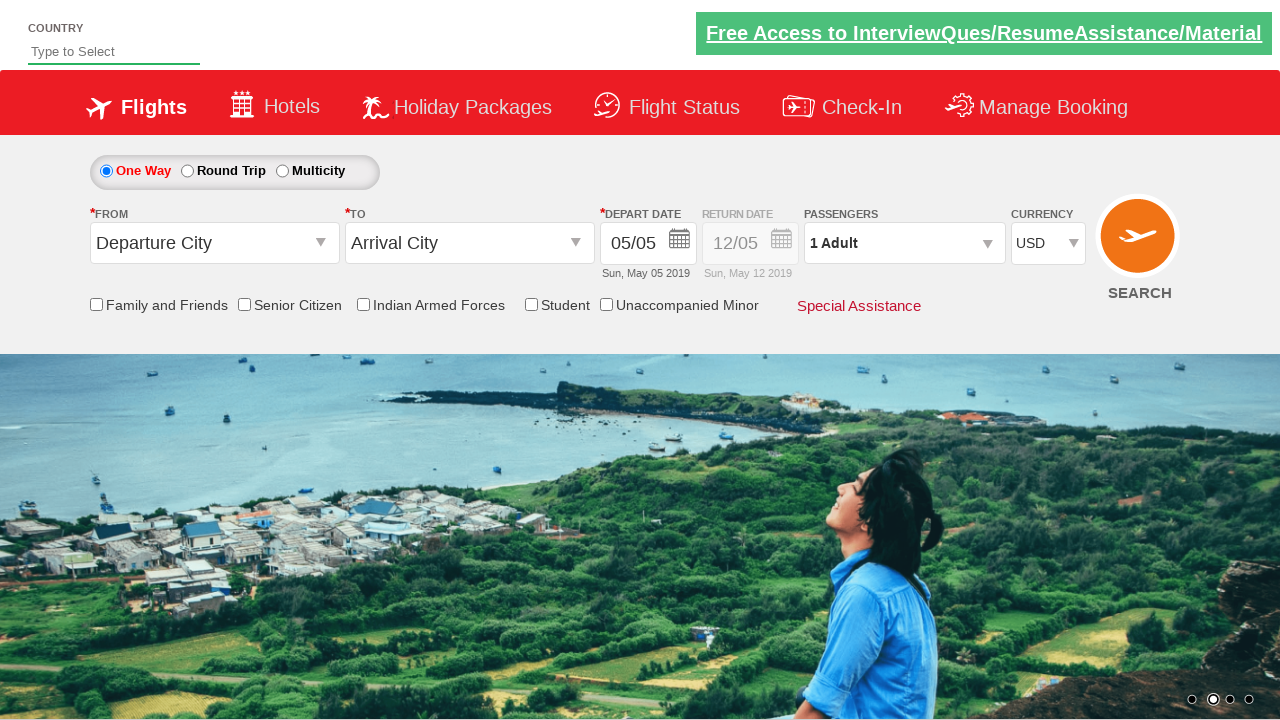

Selected dropdown option by value 'INR' on #ctl00_mainContent_DropDownListCurrency
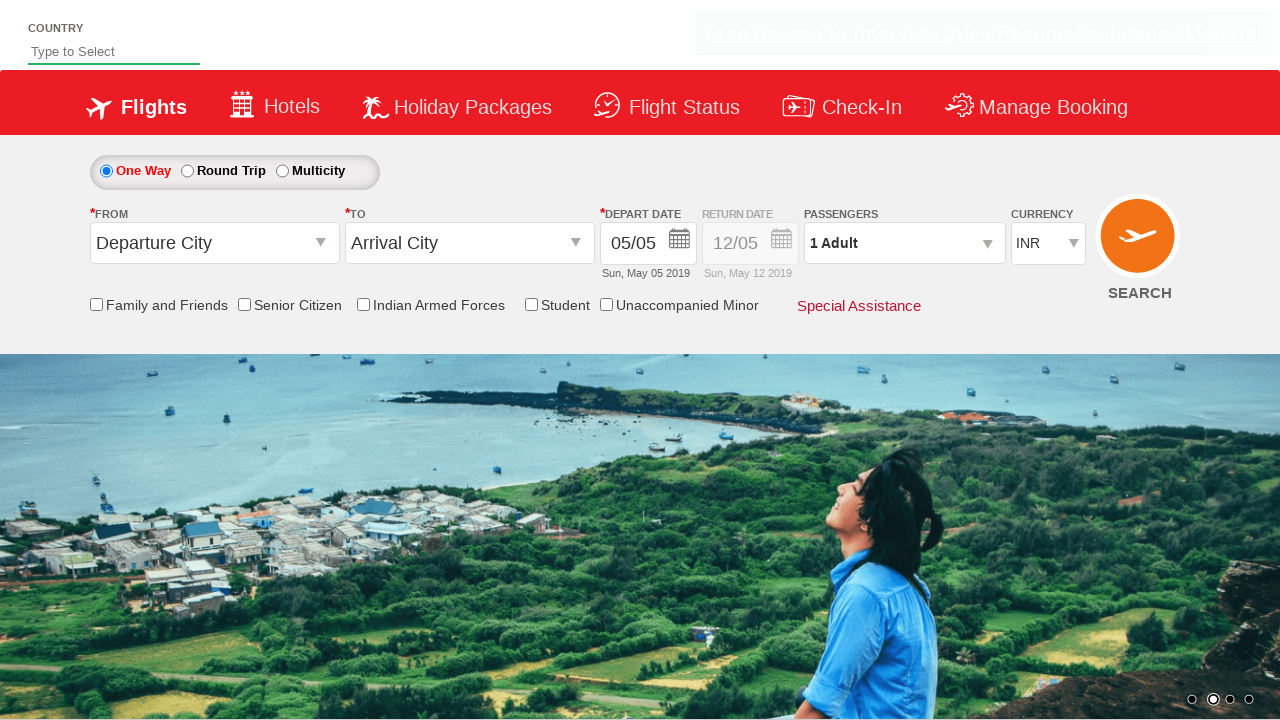

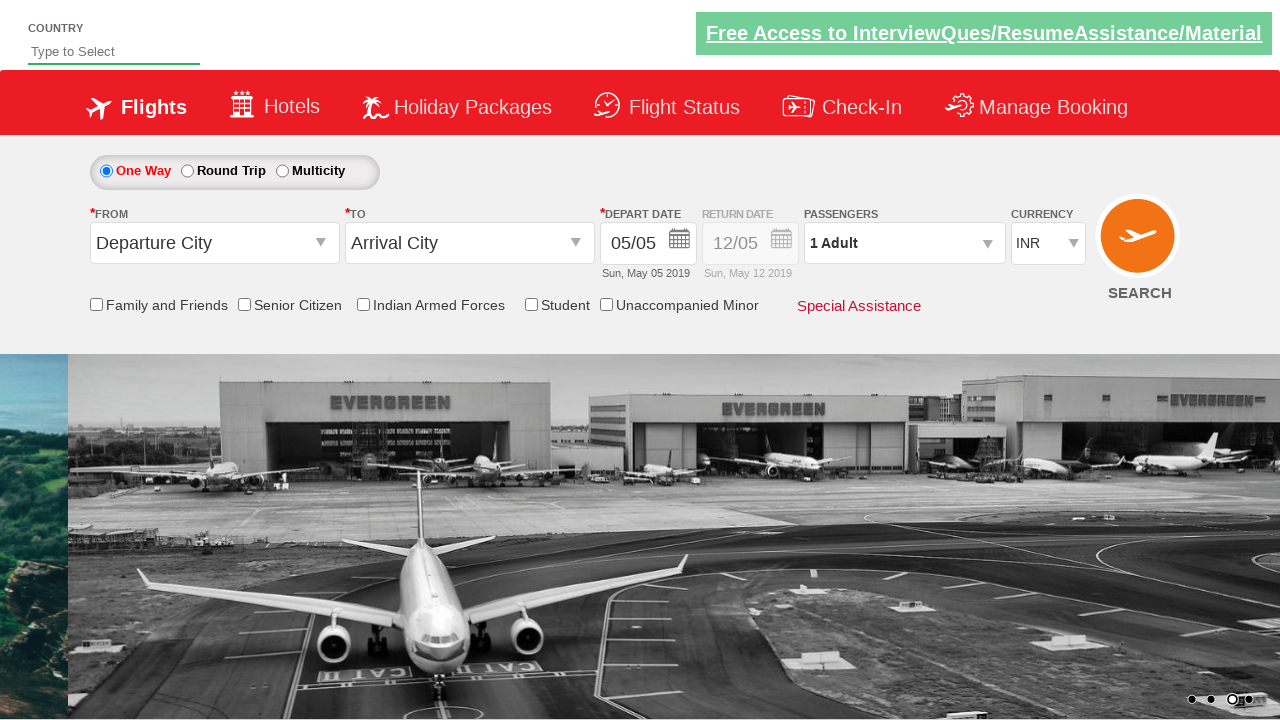